Tests registration form validation with an empty/space-only password, expecting an error that password is required.

Starting URL: https://anatoly-karpovich.github.io/demo-login-form/

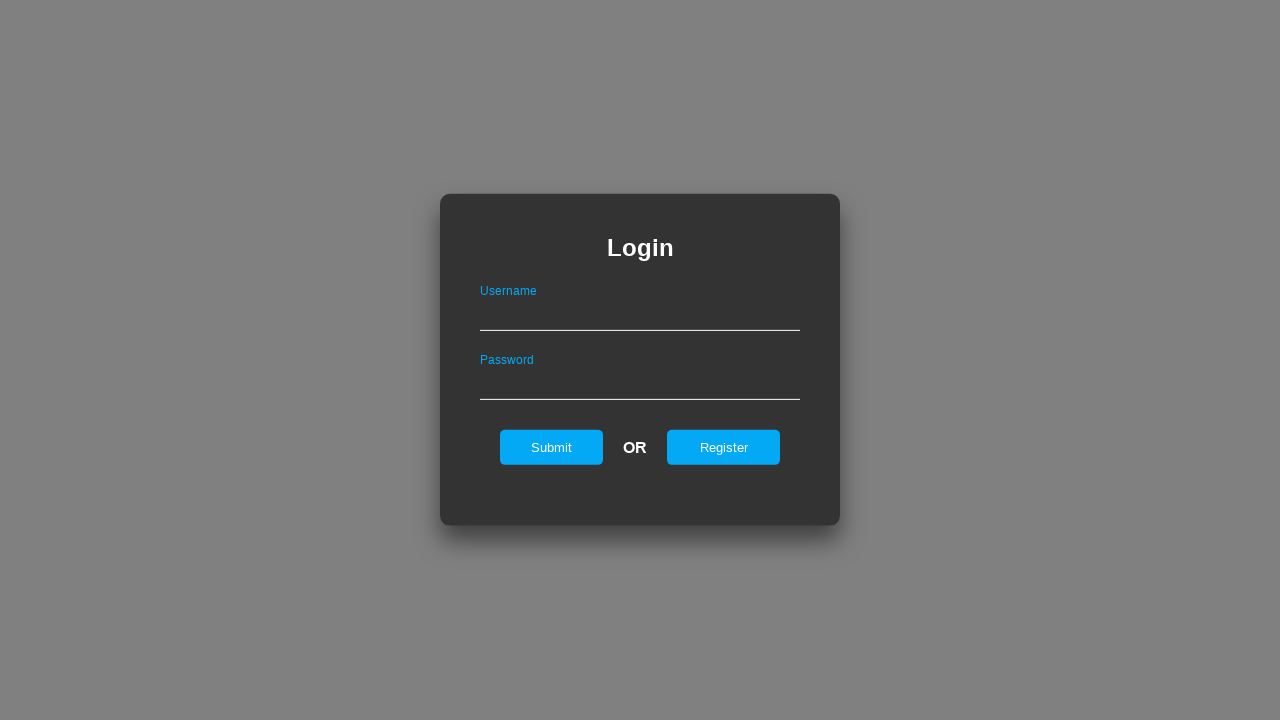

Clicked register button to navigate to registration form at (724, 447) on #registerOnLogin
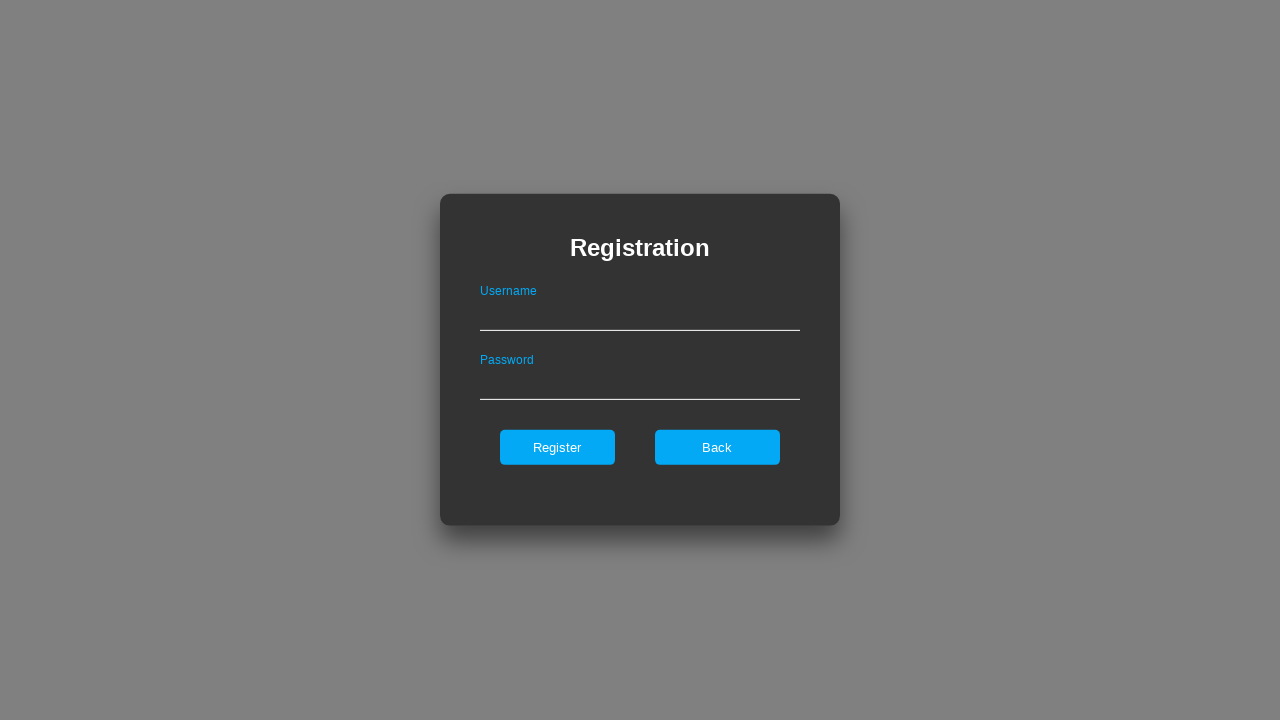

Registration form became visible
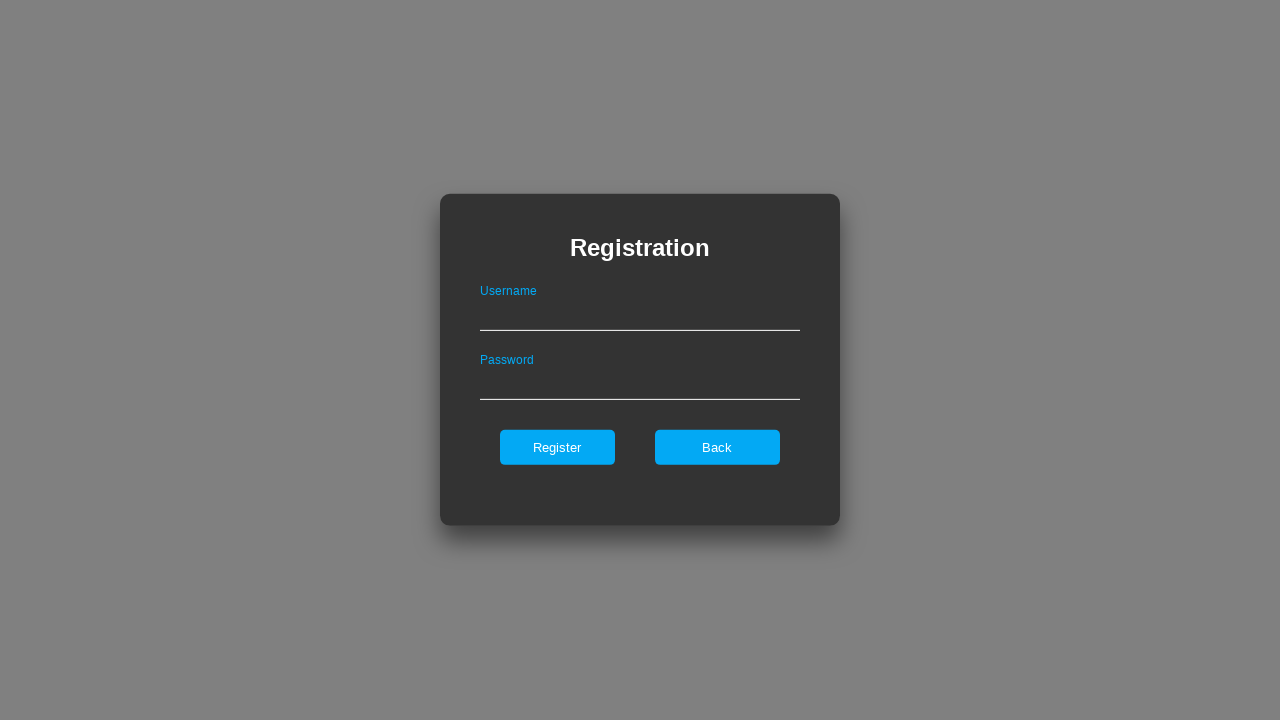

Filled username field with 'user8' on #userNameOnRegister
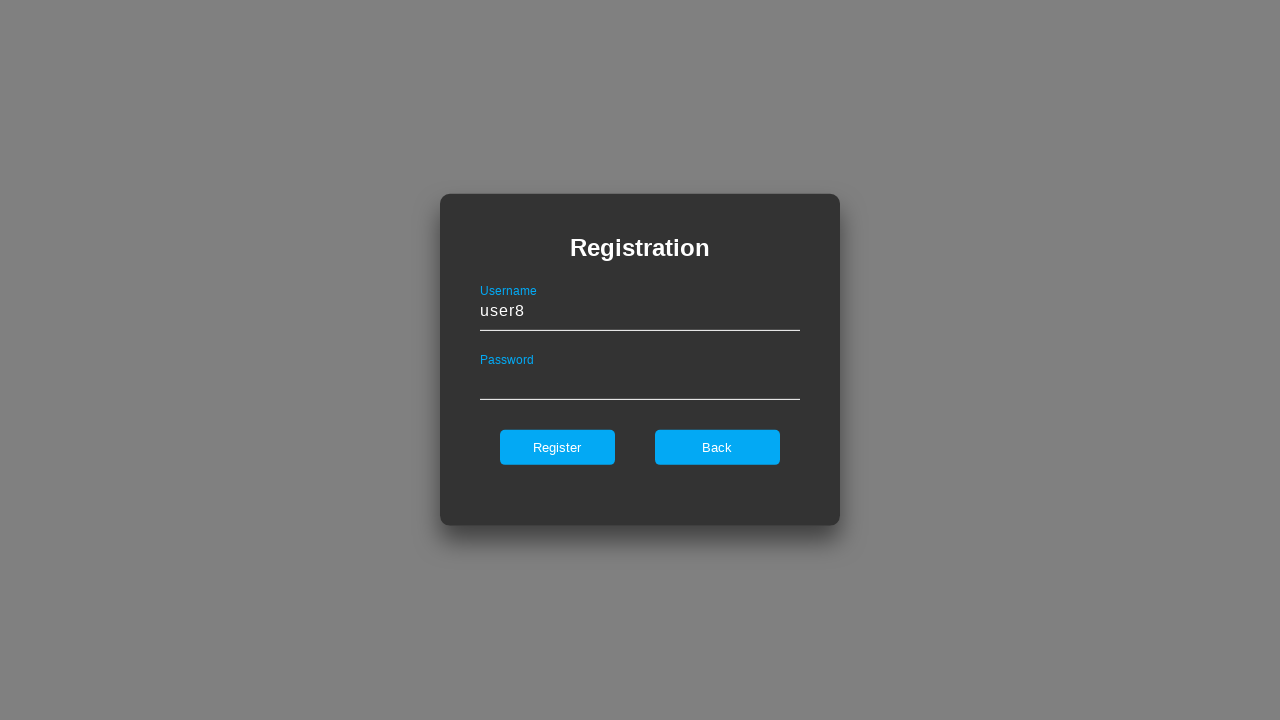

Filled password field with space-only value on #passwordOnRegister
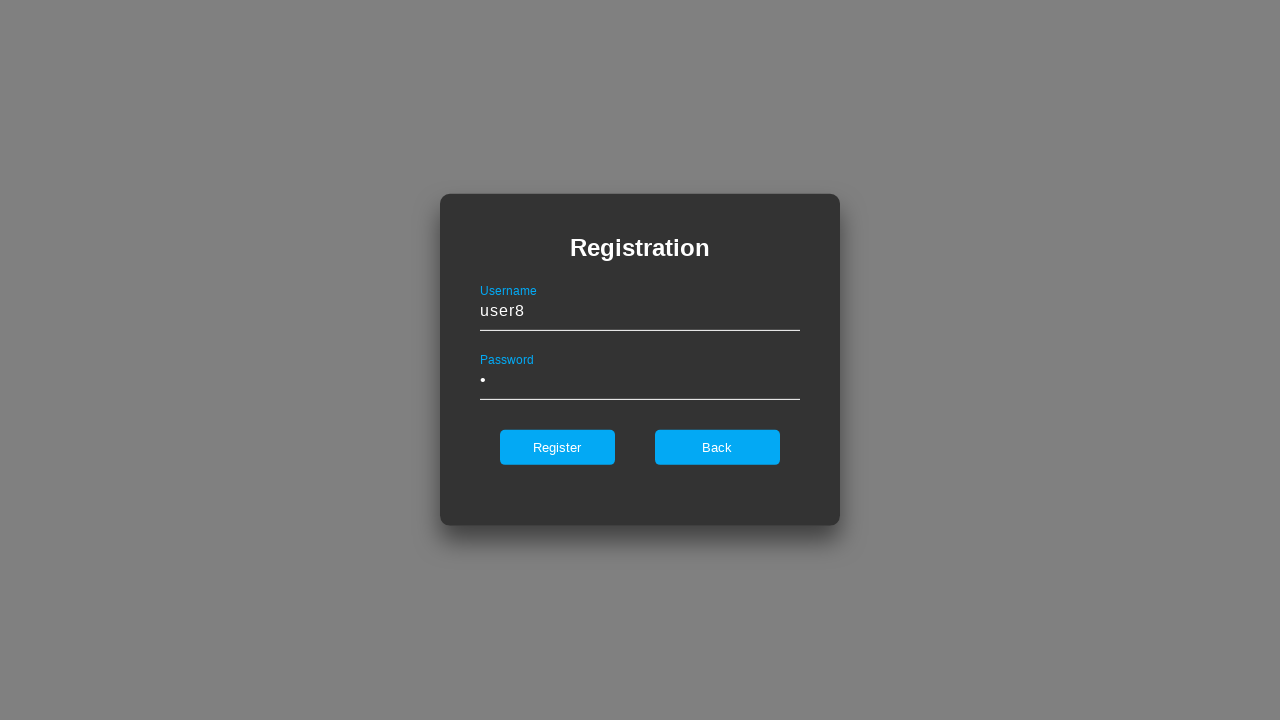

Clicked register button to submit form at (557, 447) on #register
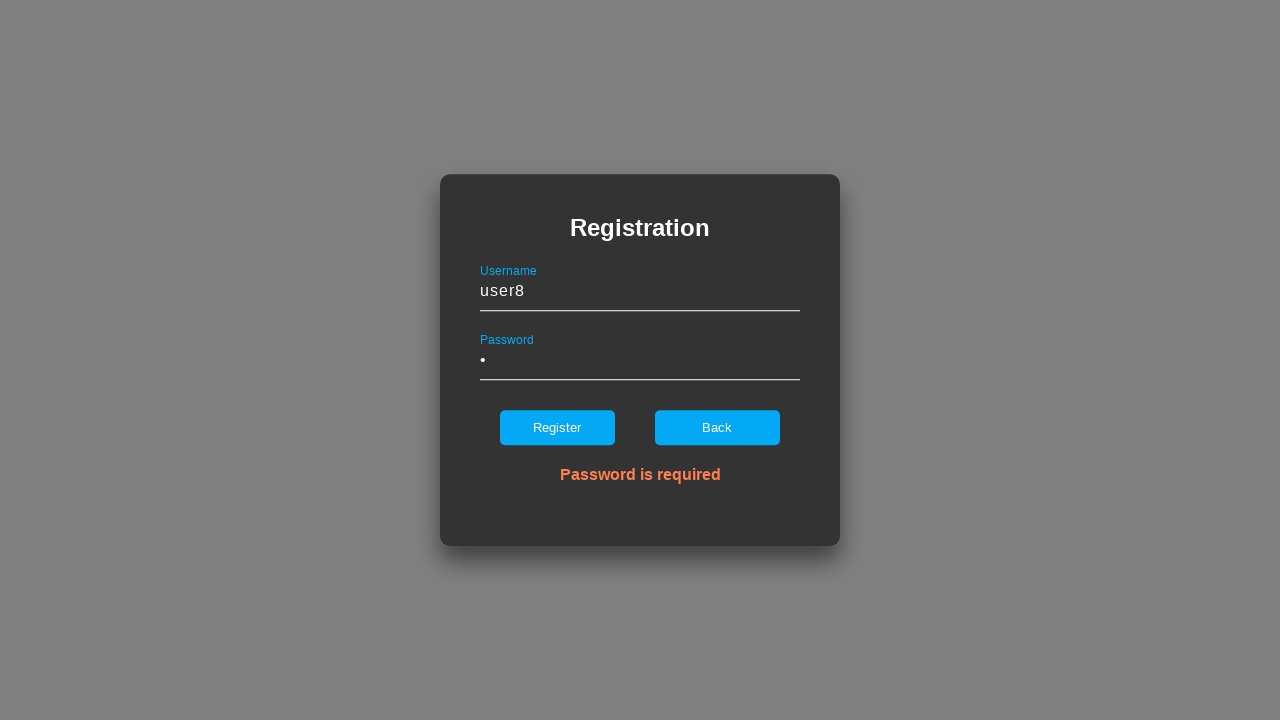

Error message 'password is required' appeared
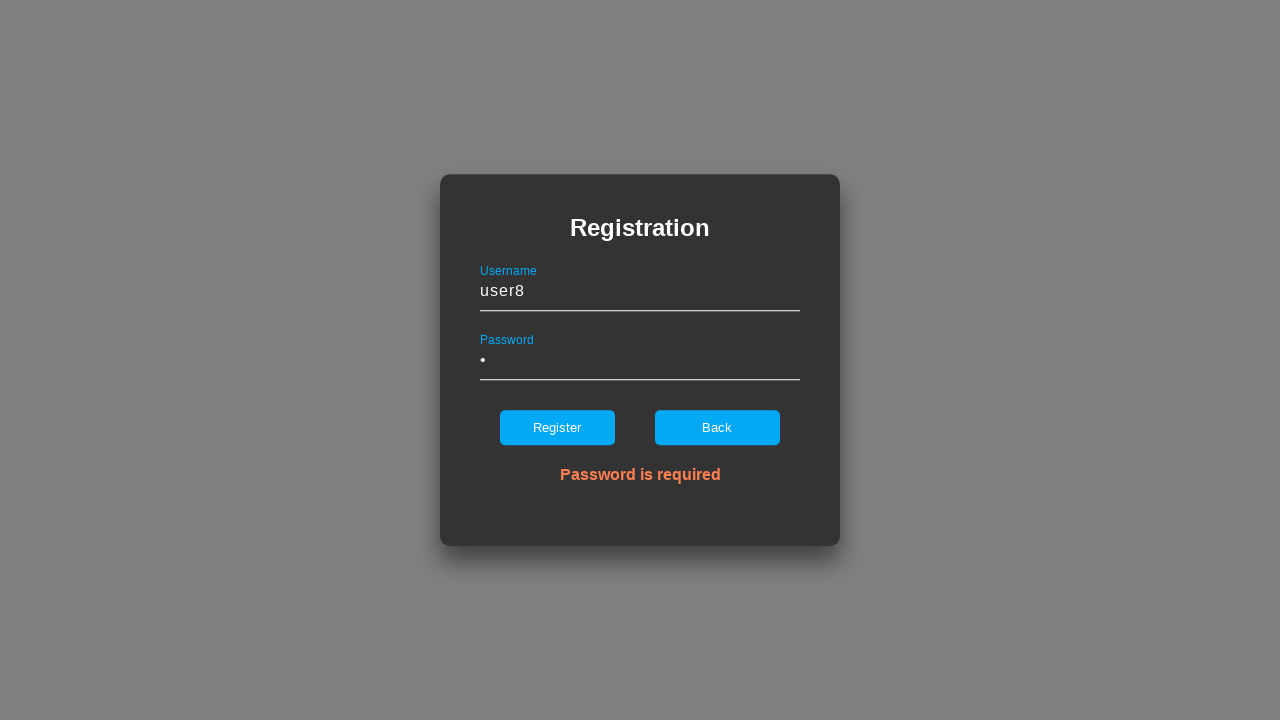

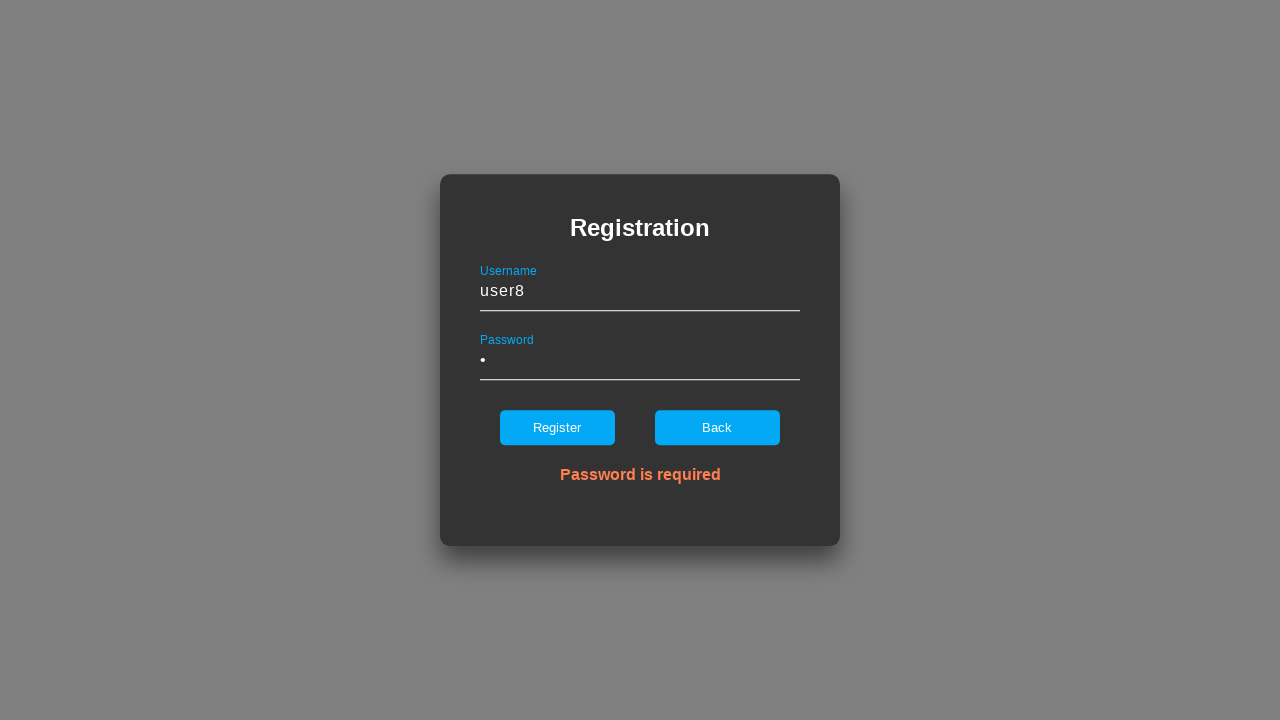